Hovers over an age text field to display a tooltip and verifies the tooltip text content

Starting URL: https://automationfc.github.io/jquery-tooltip/

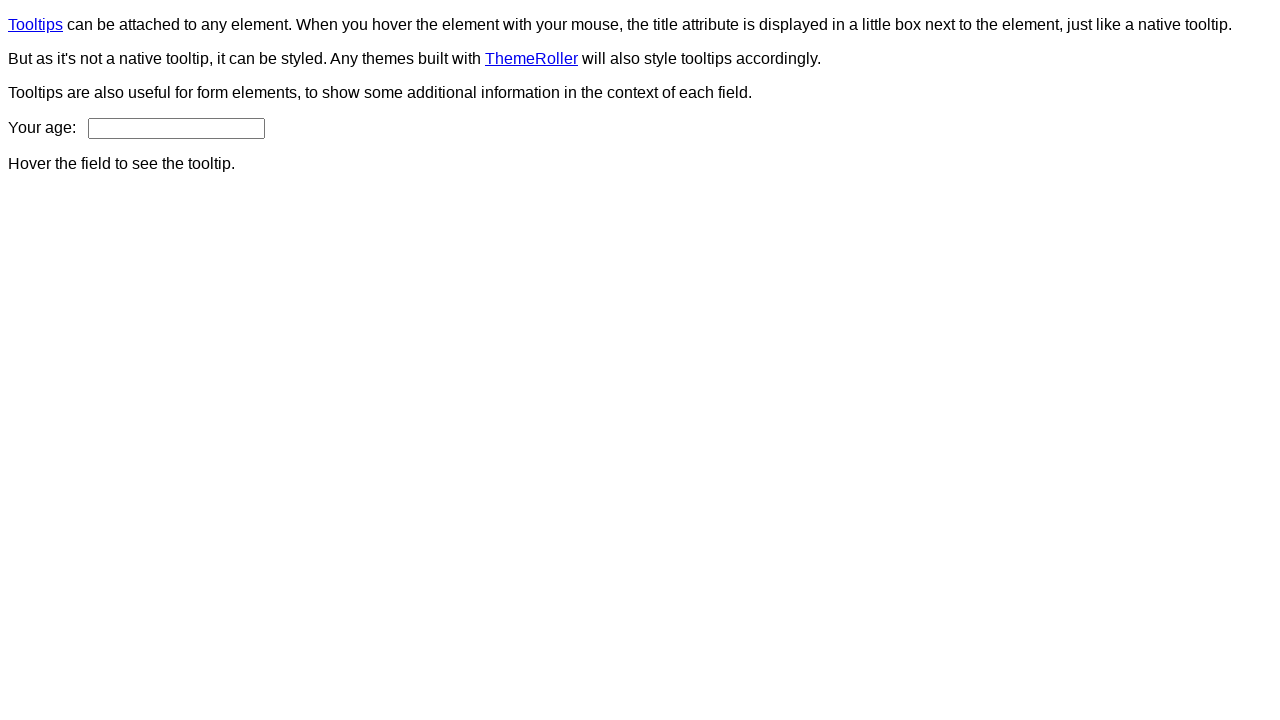

Hovered over age text field to trigger tooltip at (176, 128) on input#age
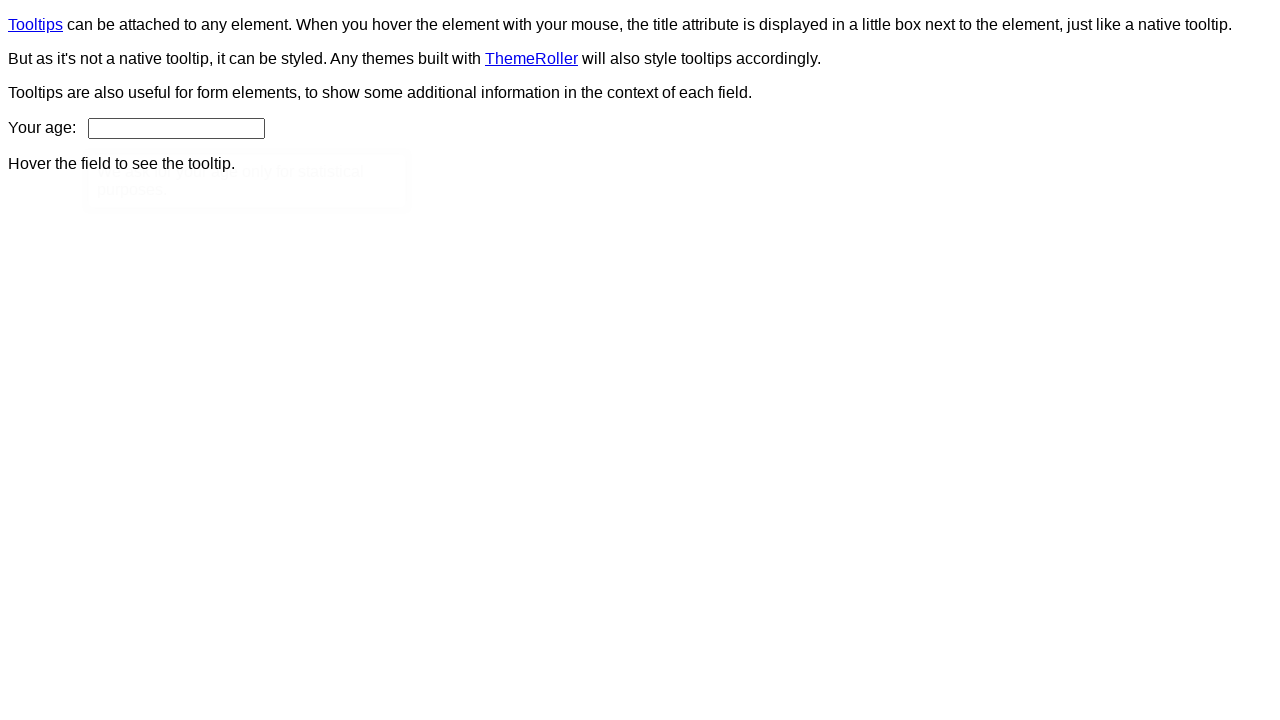

Clicked on age input field at (176, 128) on input#age
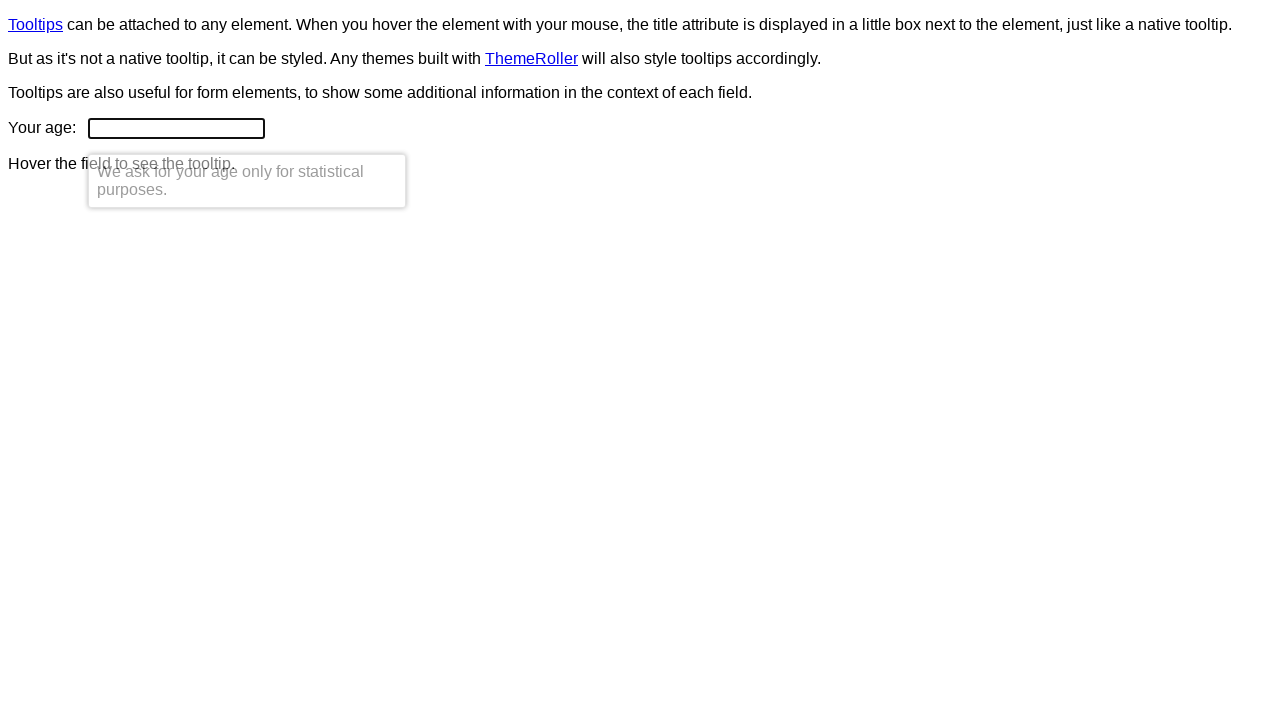

Tooltip content element is now visible
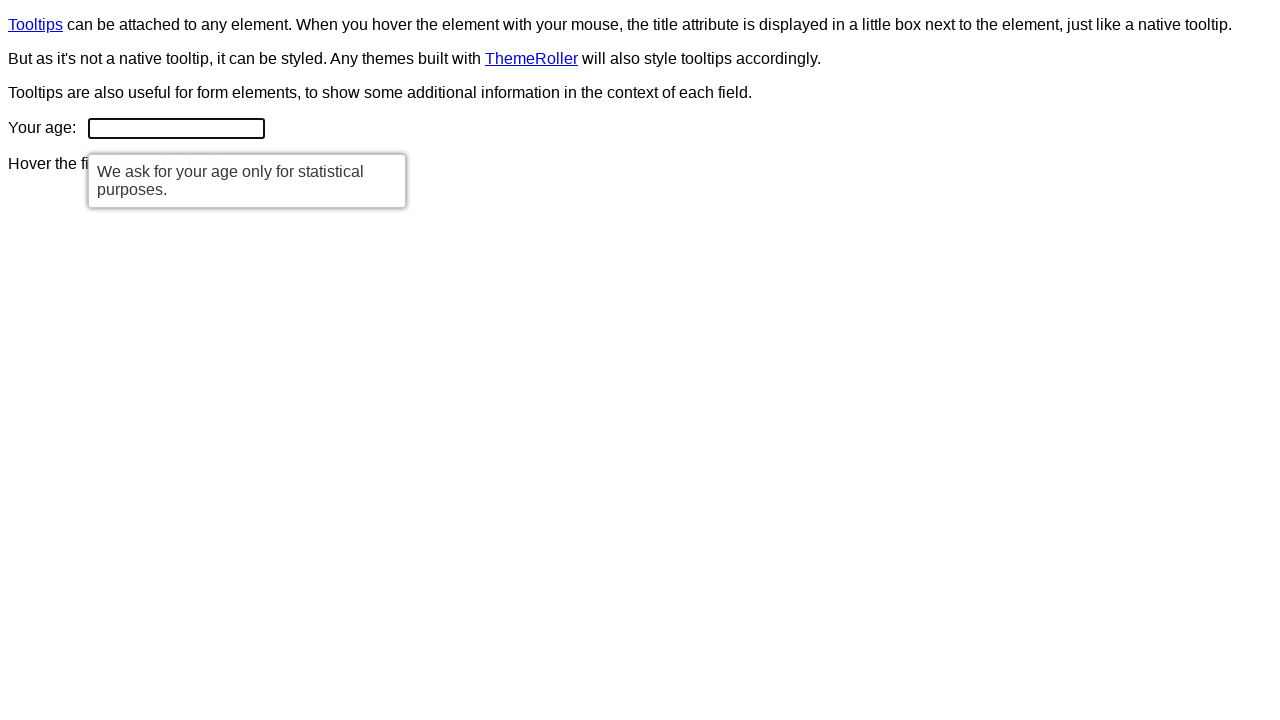

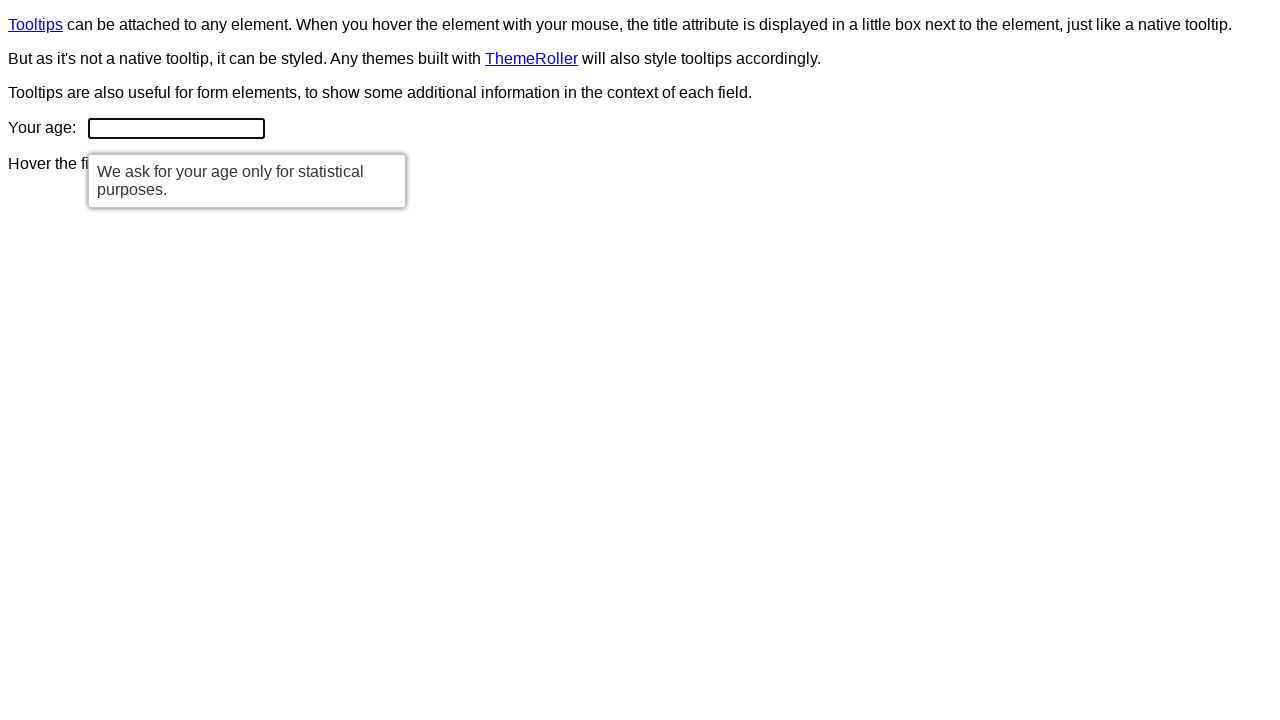